Tests file upload functionality by selecting a file and submitting the upload form, then verifying the upload success message

Starting URL: http://the-internet.herokuapp.com/upload

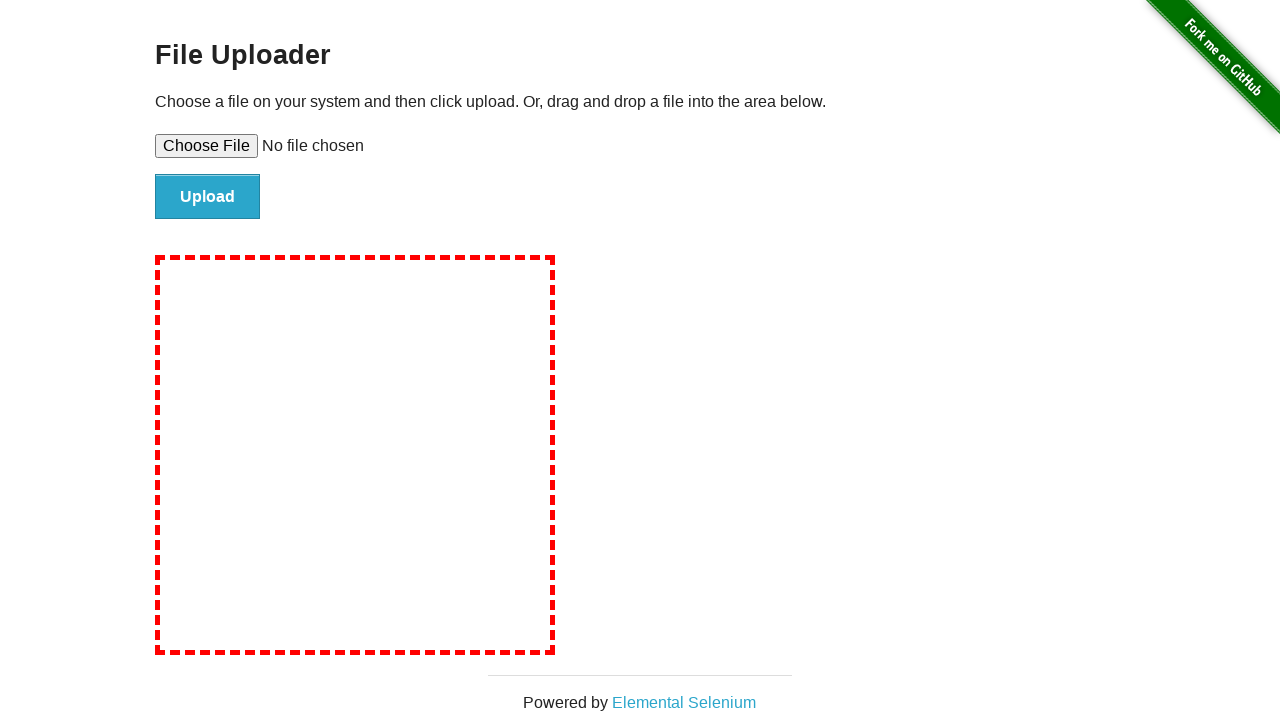

Created temporary test file for upload
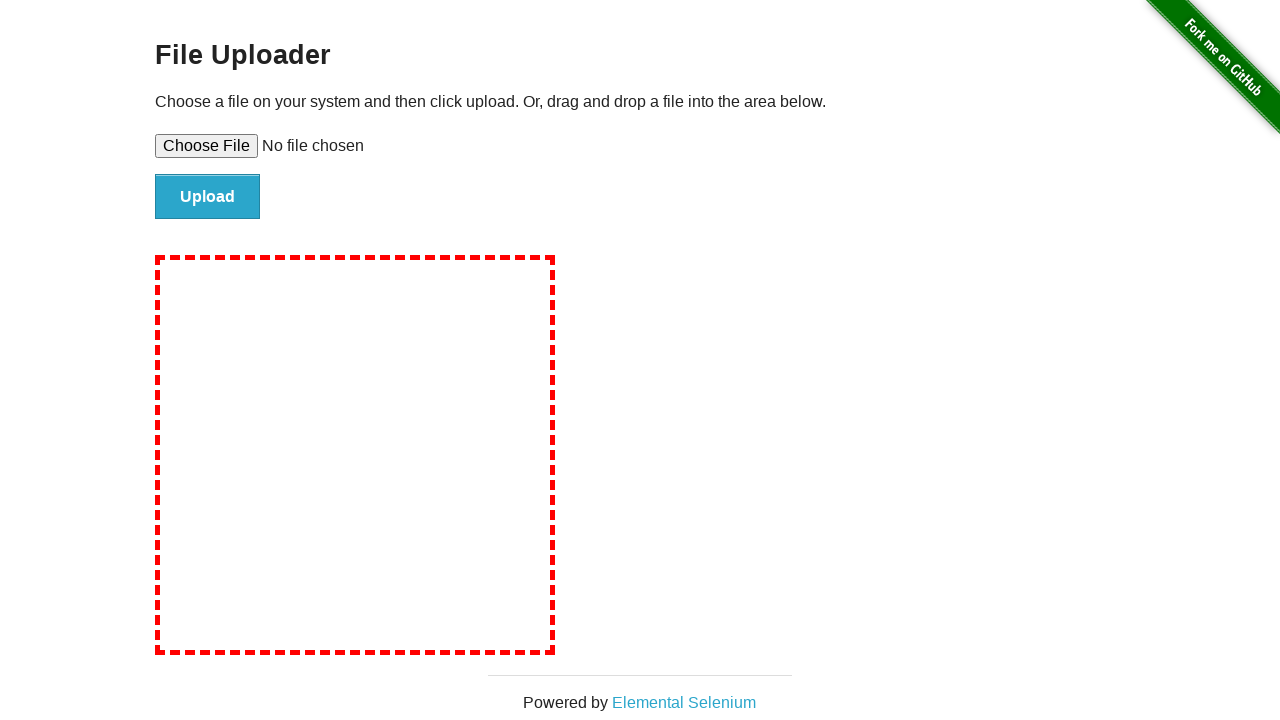

Selected file for upload using file input field
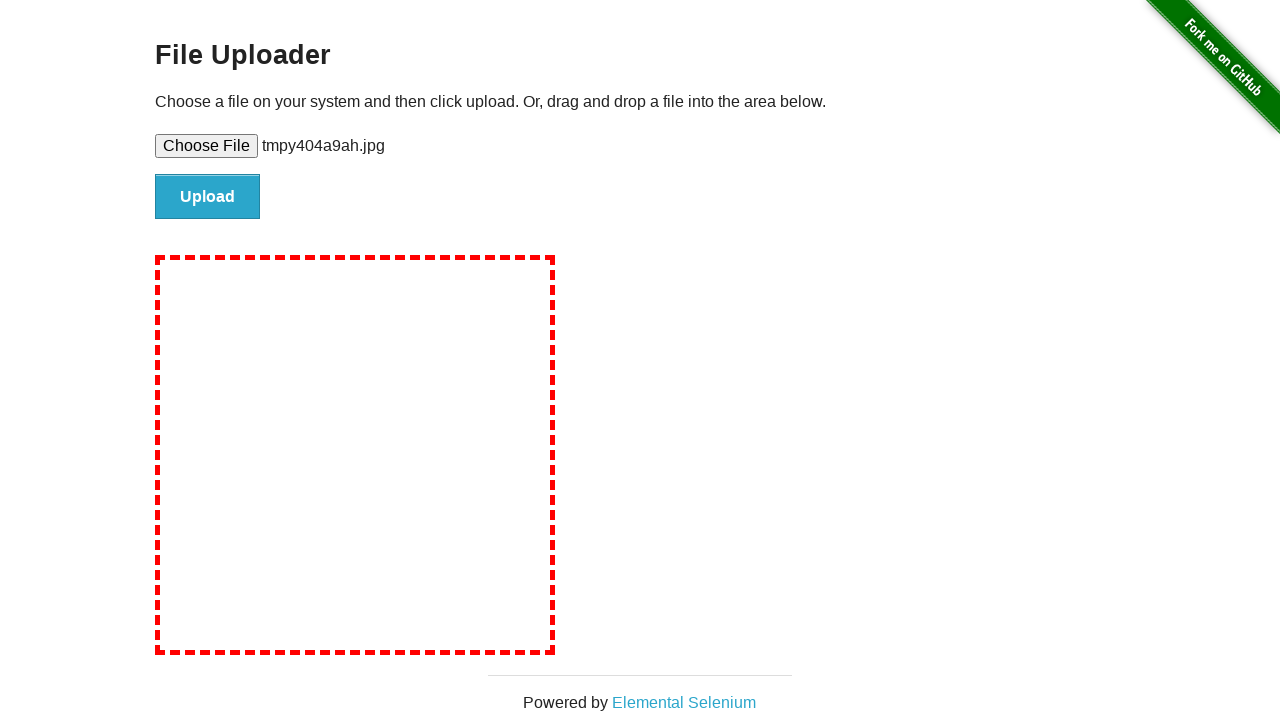

Clicked submit button to upload the file at (208, 197) on #file-submit
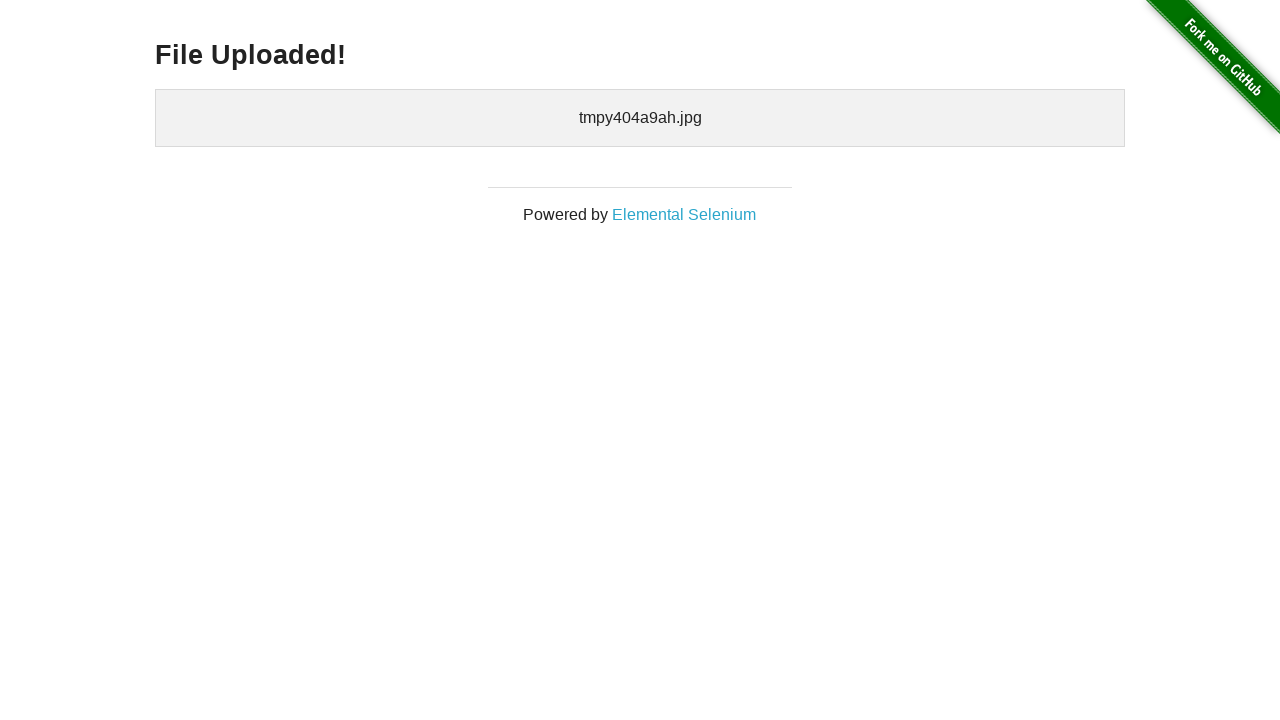

File upload success message appeared
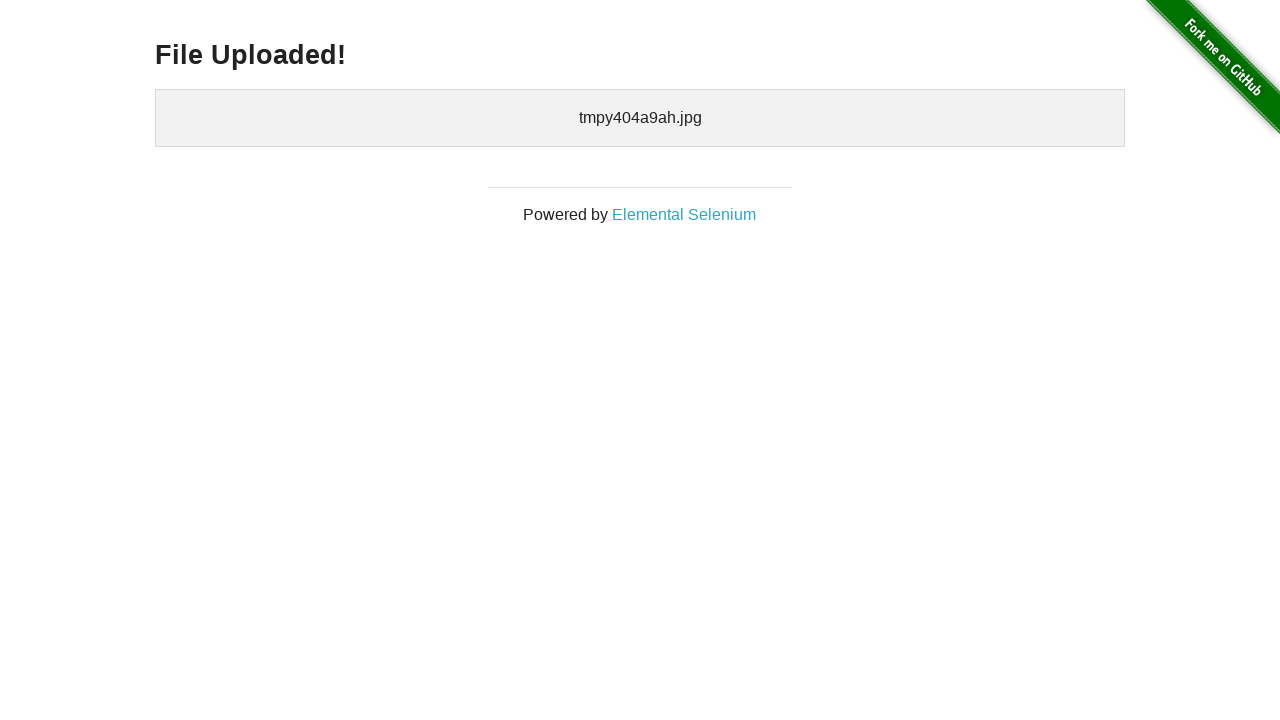

Cleaned up temporary test file
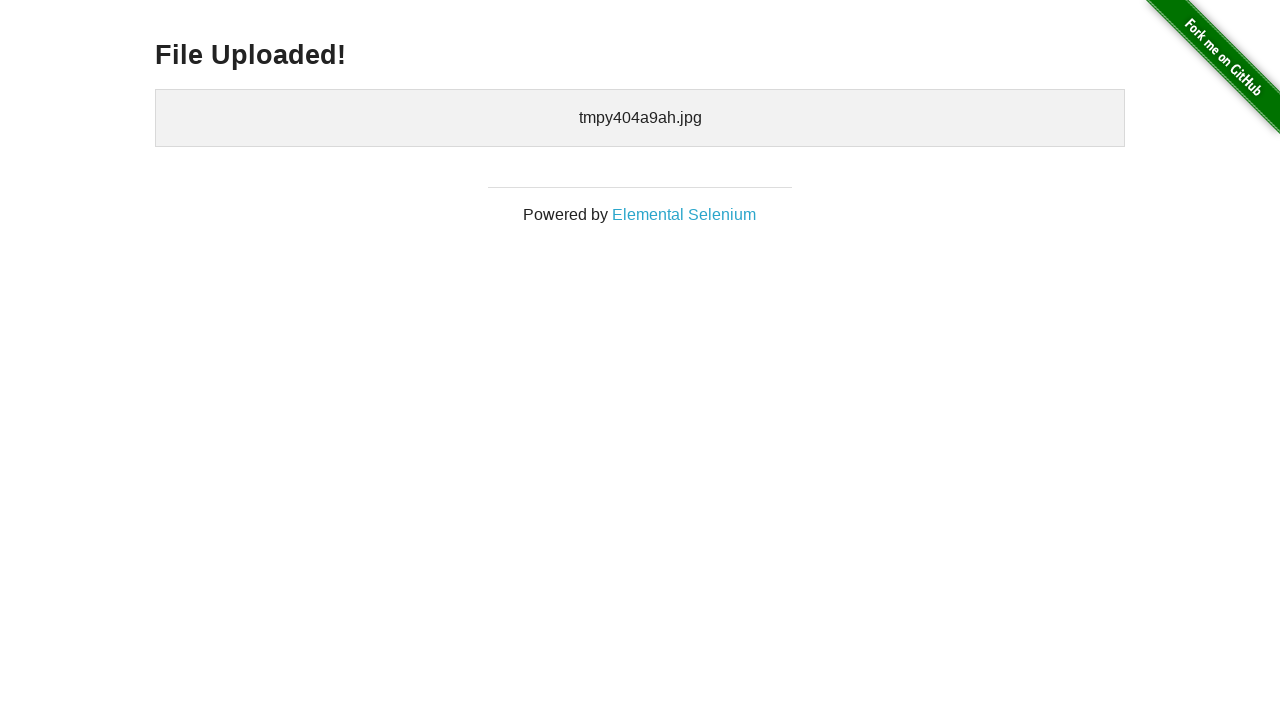

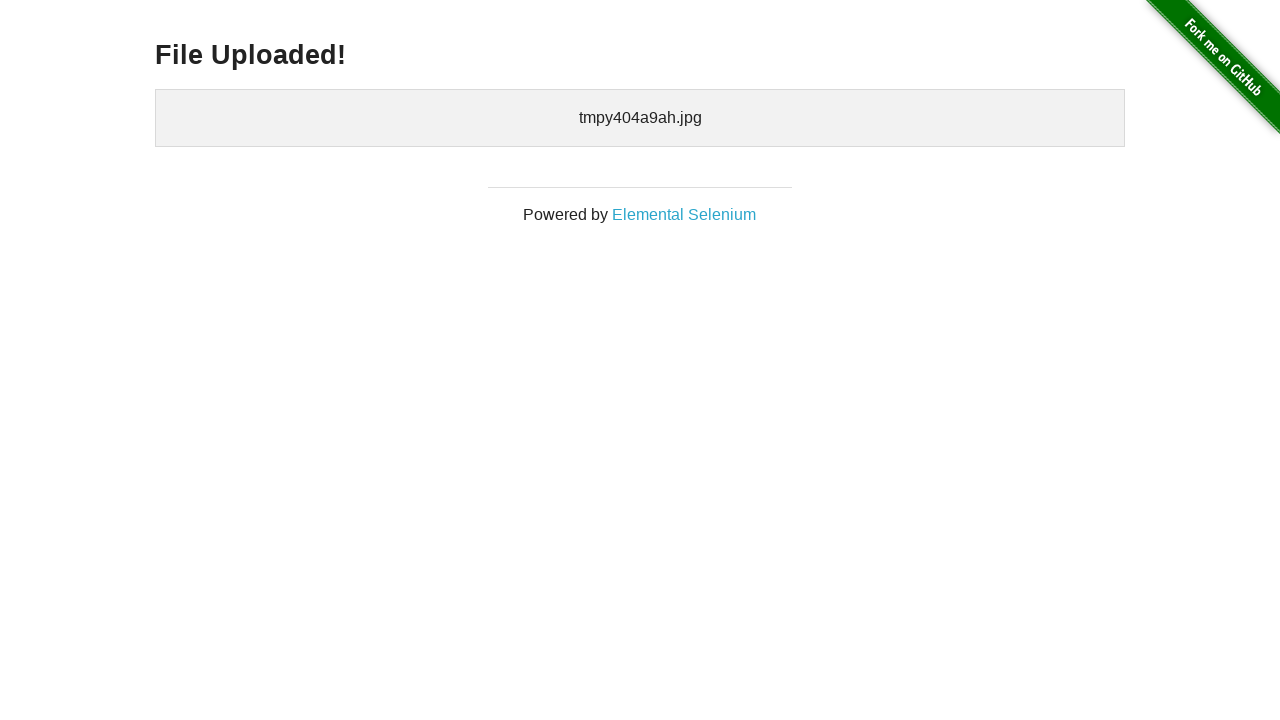